Tests calculator division functionality by entering two numbers using keyboard actions and verifying the result

Starting URL: https://www.calculator.net/

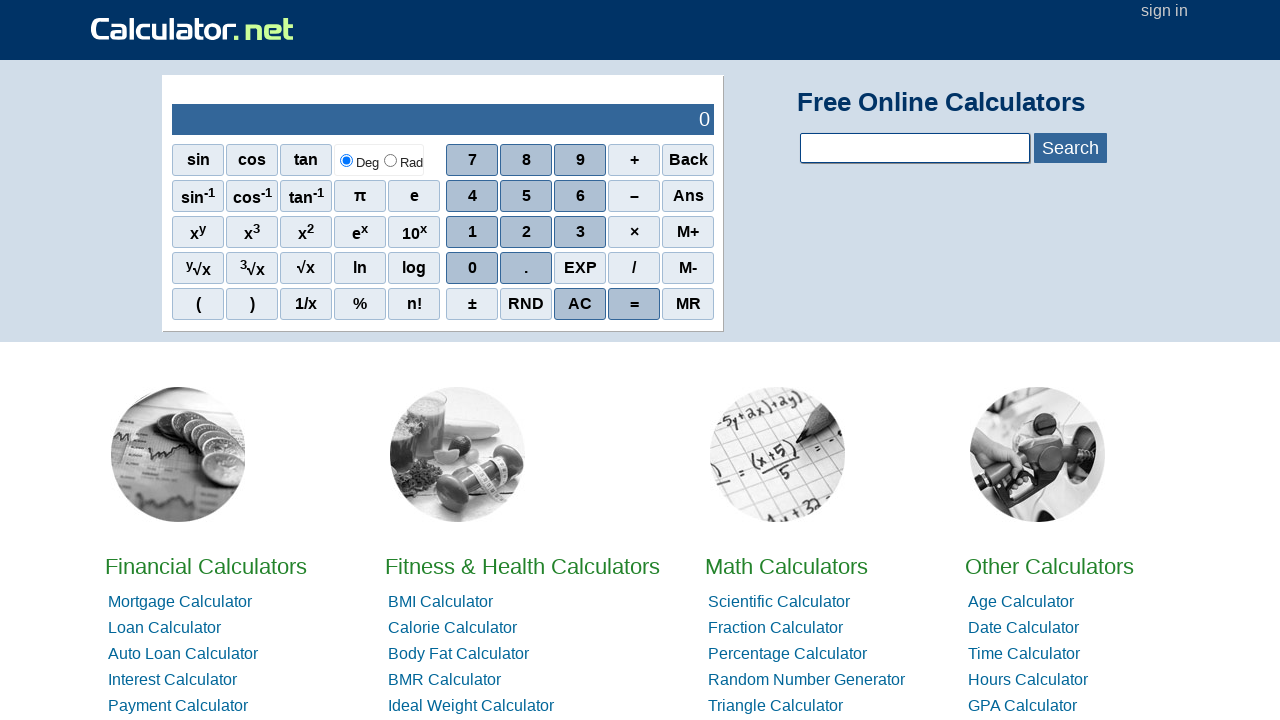

Entered first number 4000 using keyboard
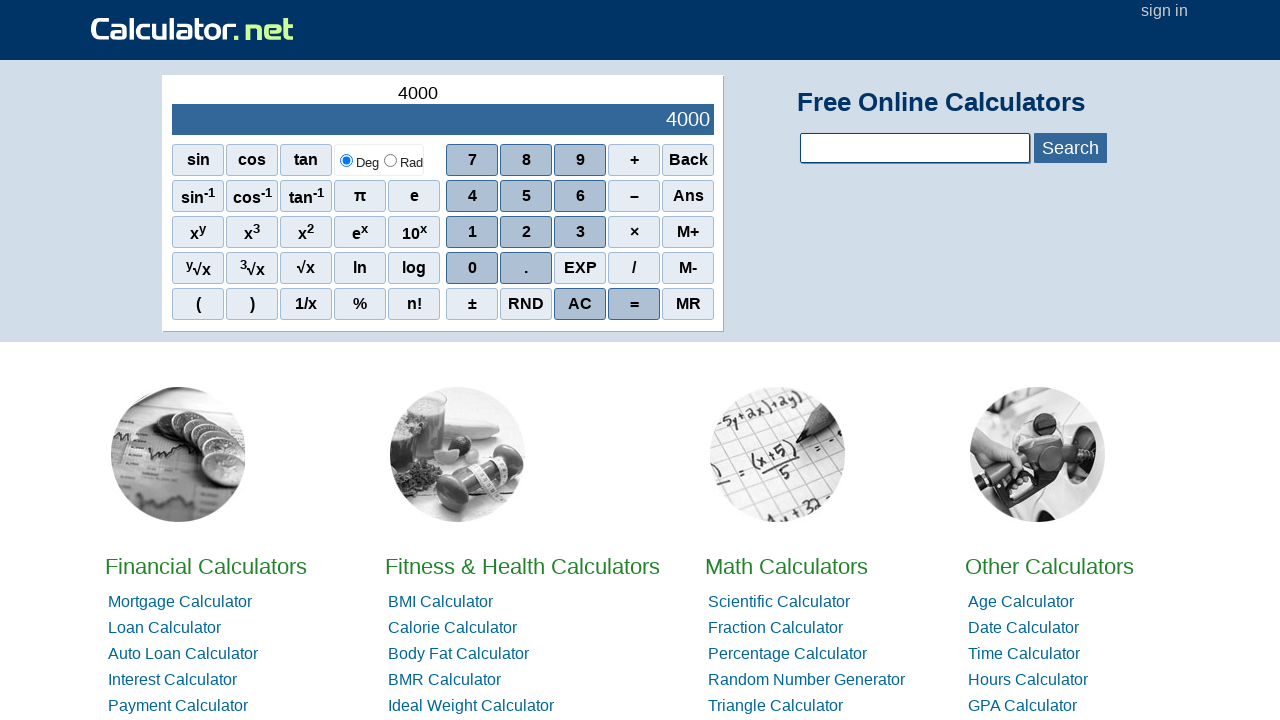

Pressed divide key
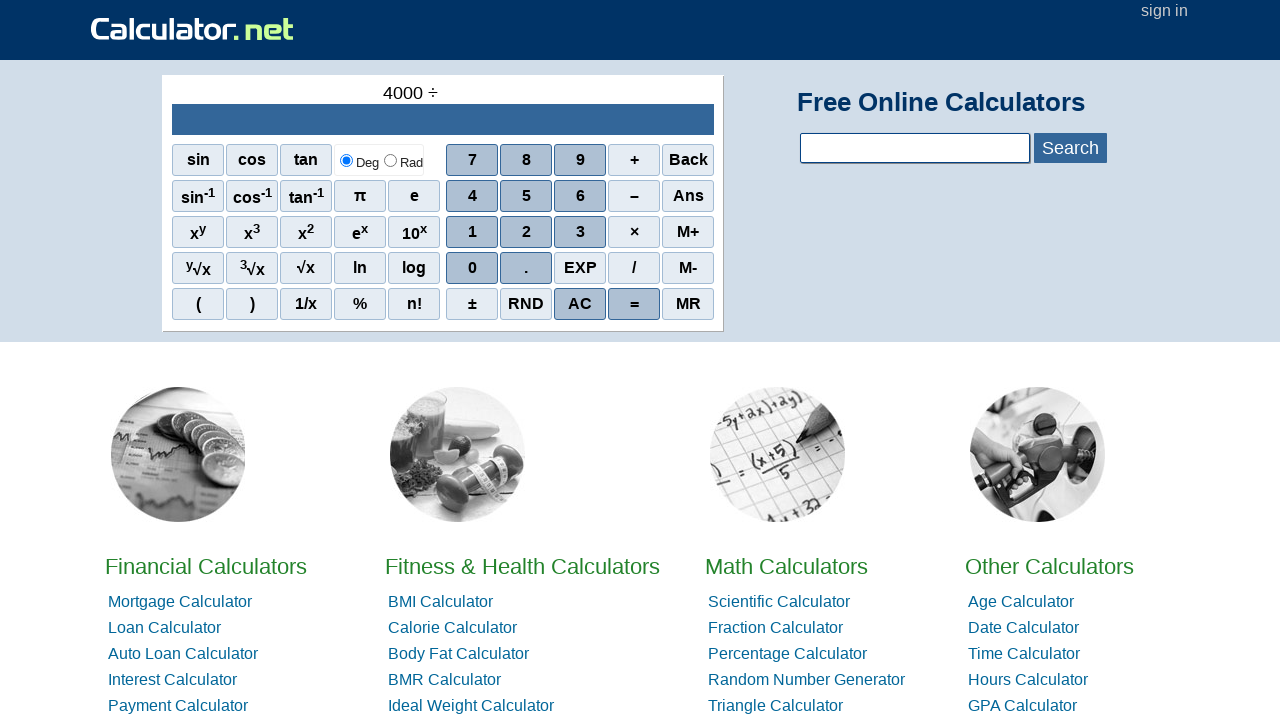

Entered second number 200 using keyboard
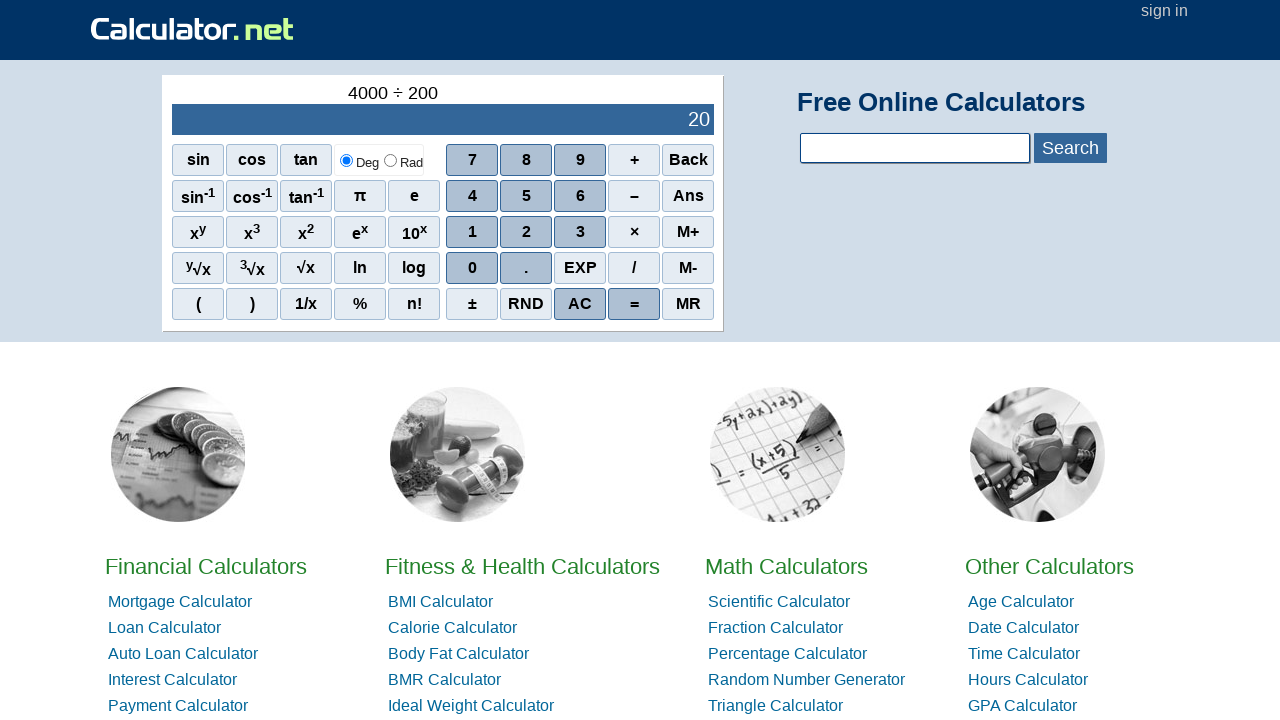

Result output element loaded
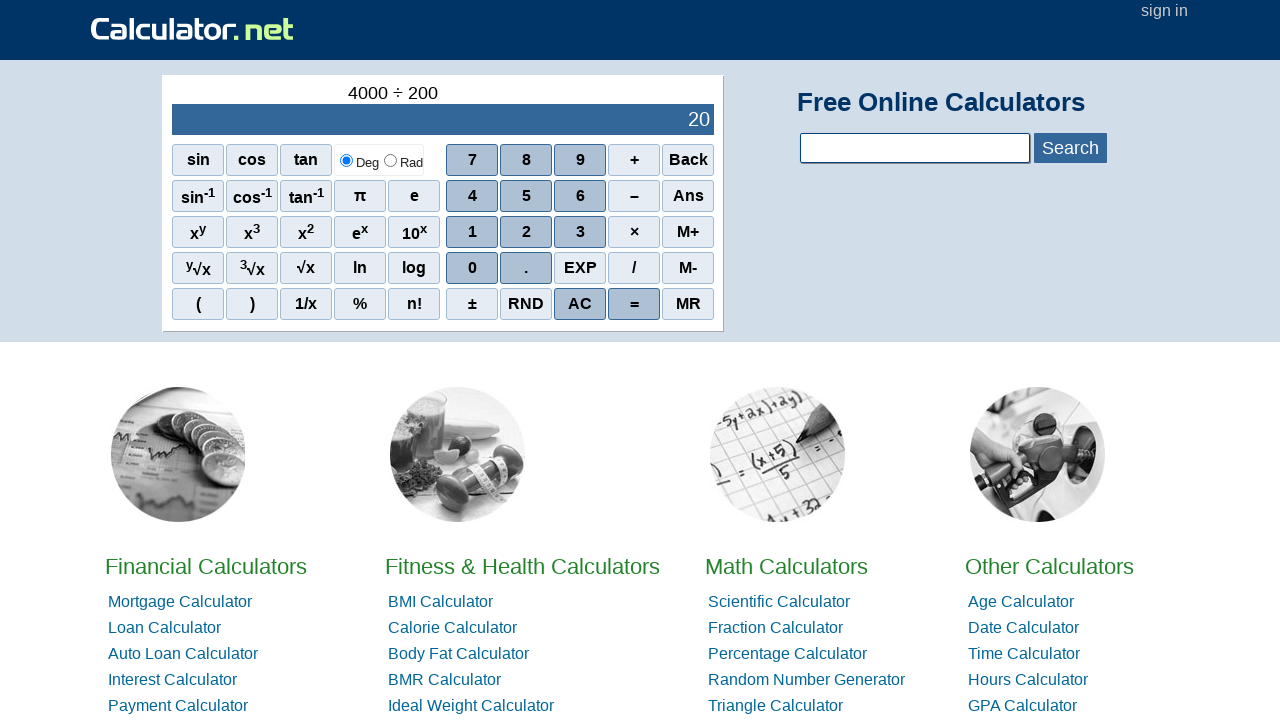

Clicked AC button to clear calculator at (580, 304) on xpath=//span[normalize-space()='AC']
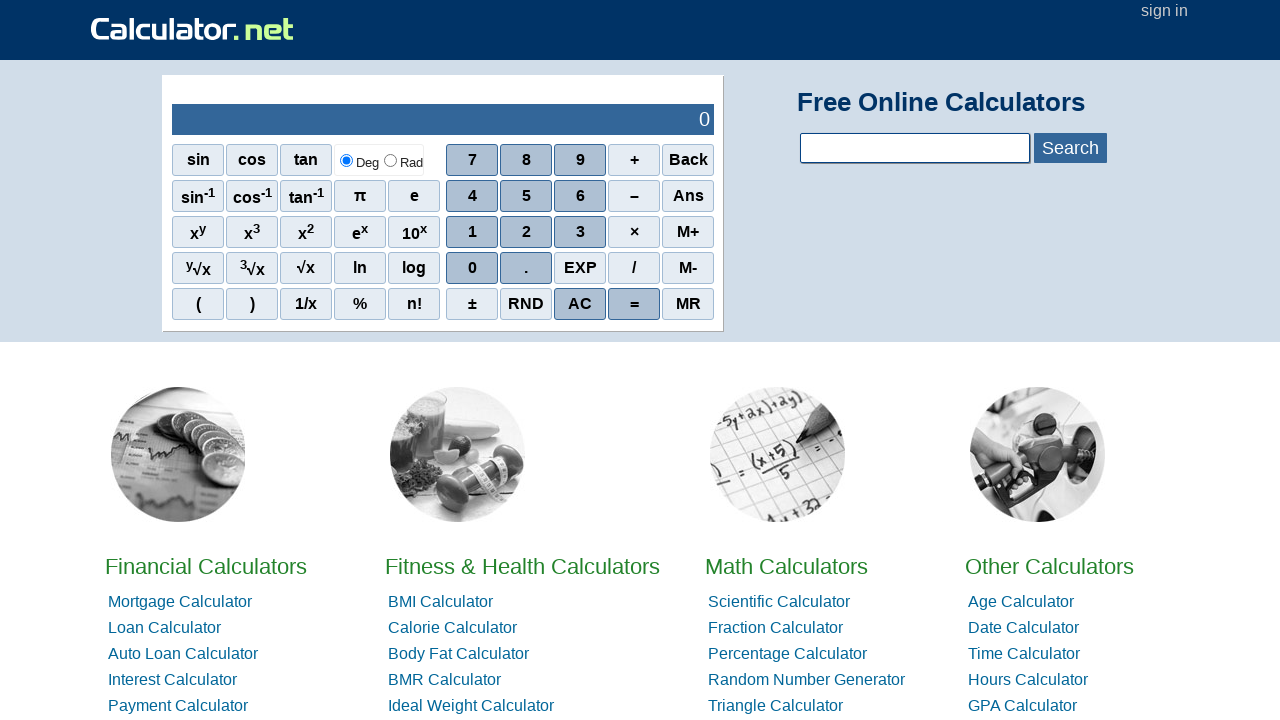

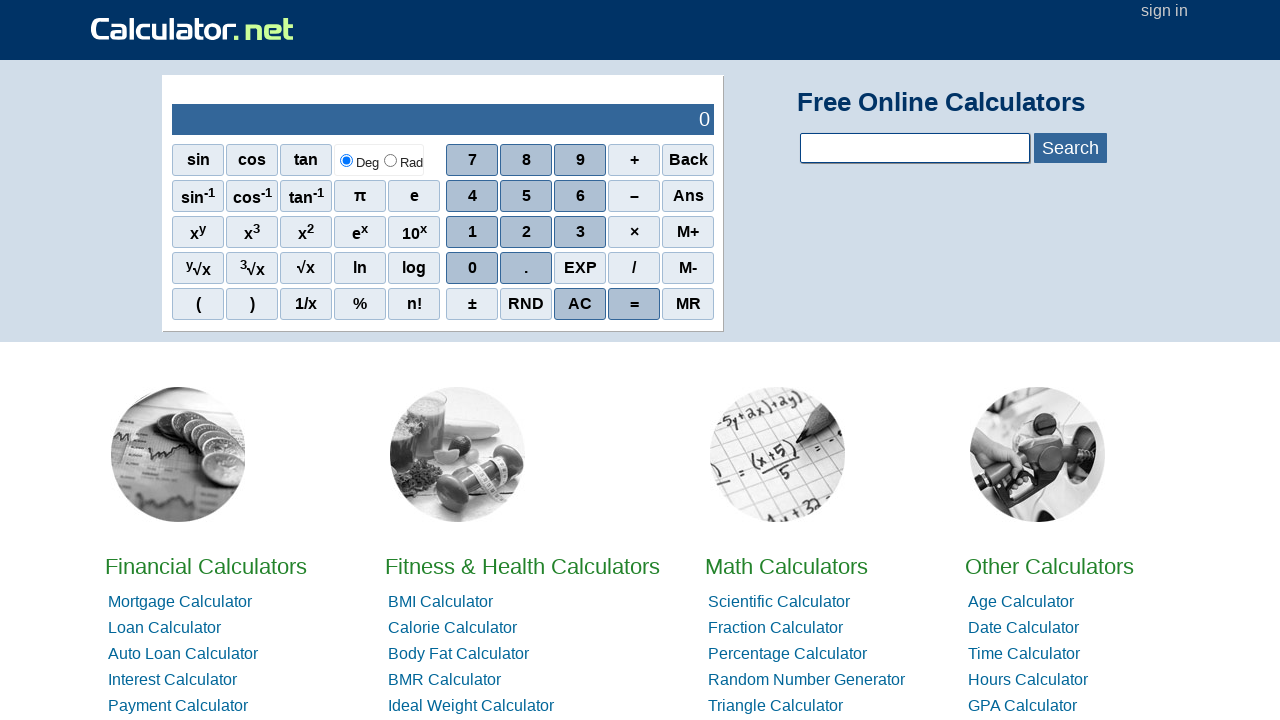